Tests a JavaScript prompt alert by entering text into the prompt dialog and accepting it

Starting URL: https://automationfc.github.io/basic-form/index.html

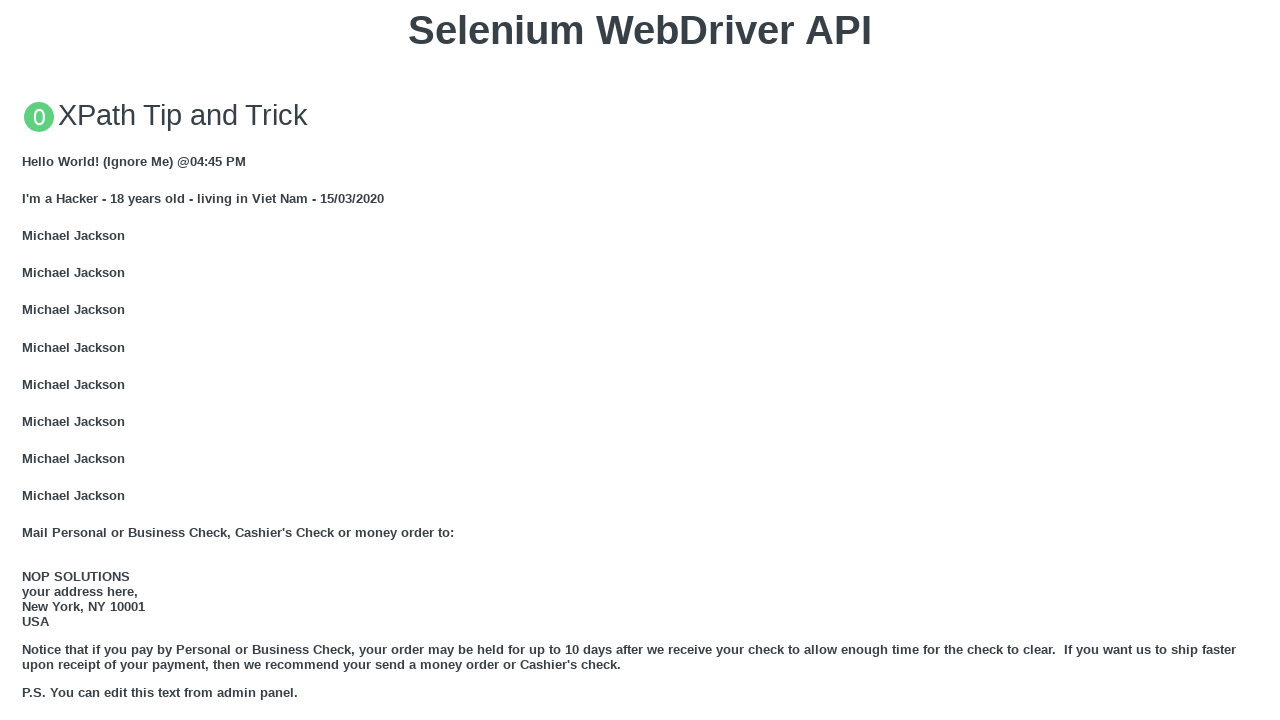

Set up dialog handler to accept prompt with text 'Selenium Webdriver'
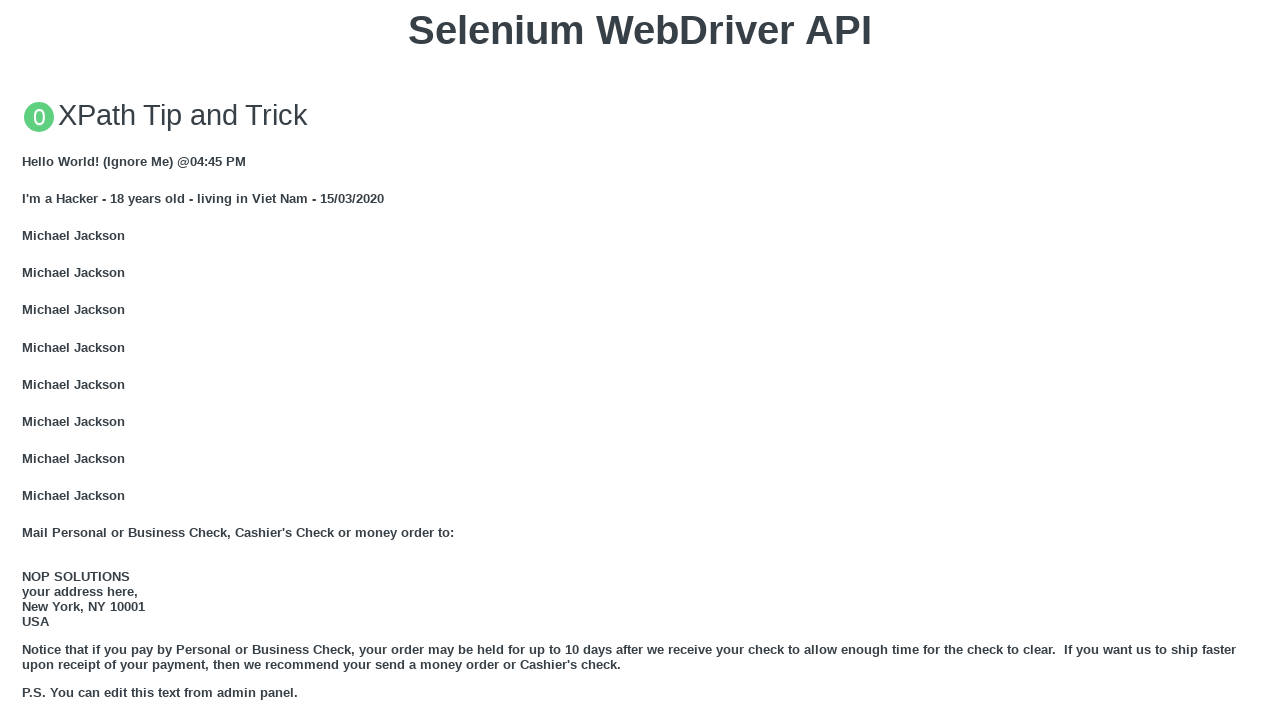

Clicked button to trigger JavaScript prompt dialog at (640, 360) on xpath=//button[text()='Click for JS Prompt']
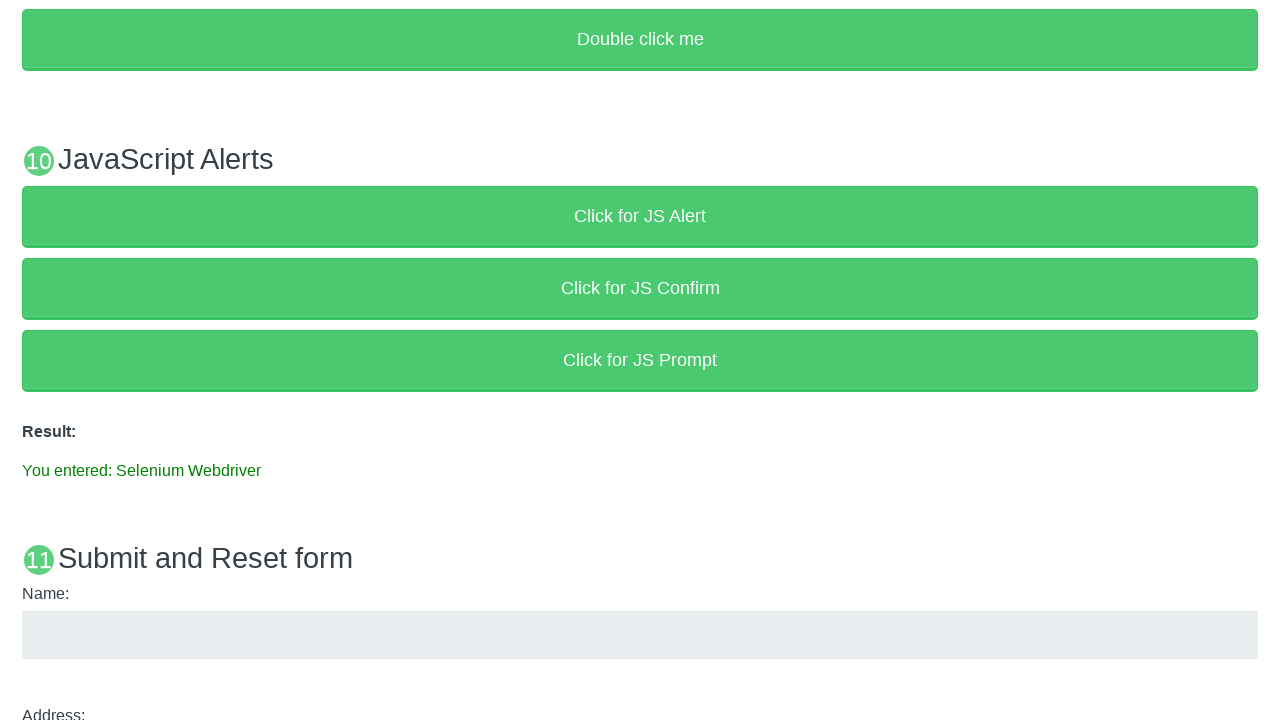

Waited for result element to appear
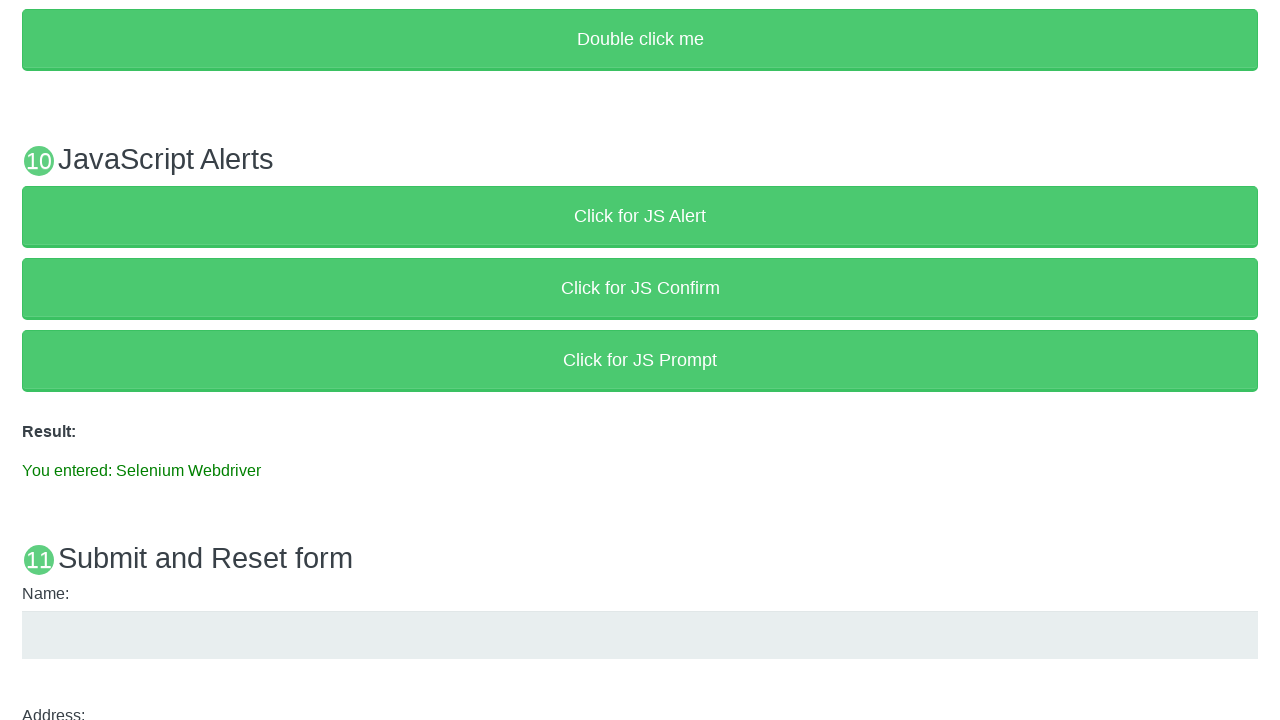

Verified result text matches entered prompt: 'You entered: Selenium Webdriver'
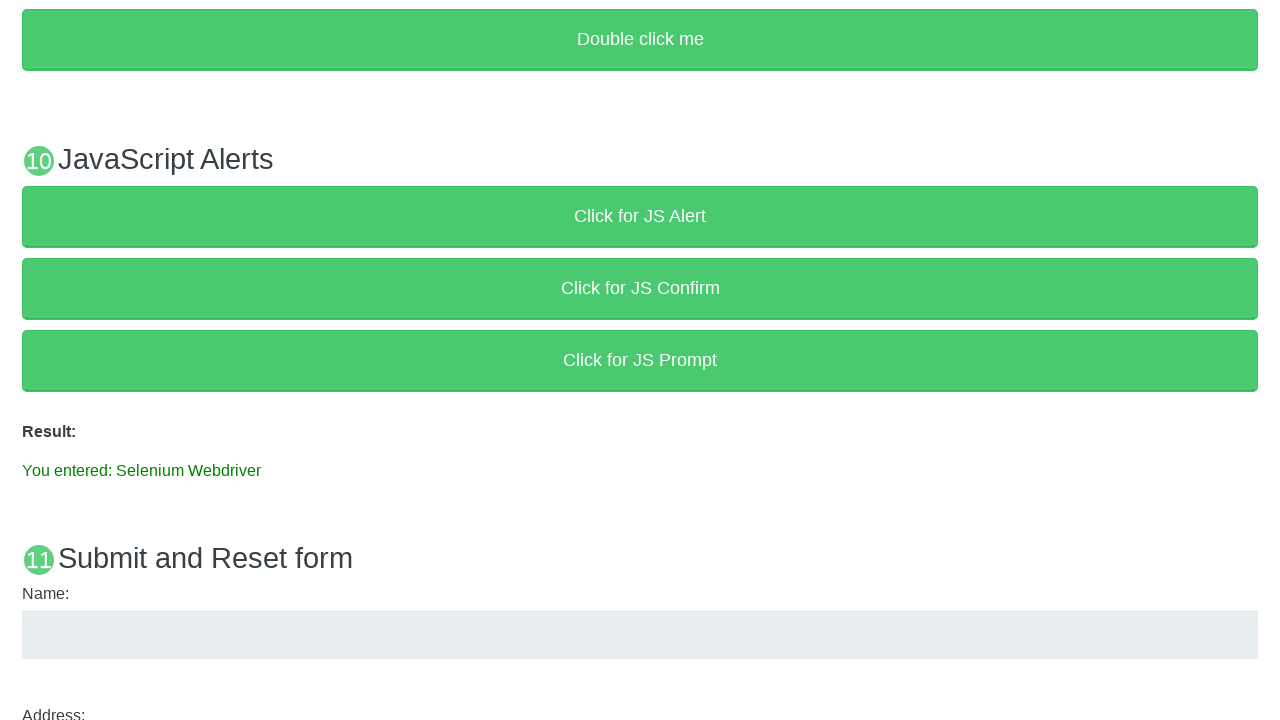

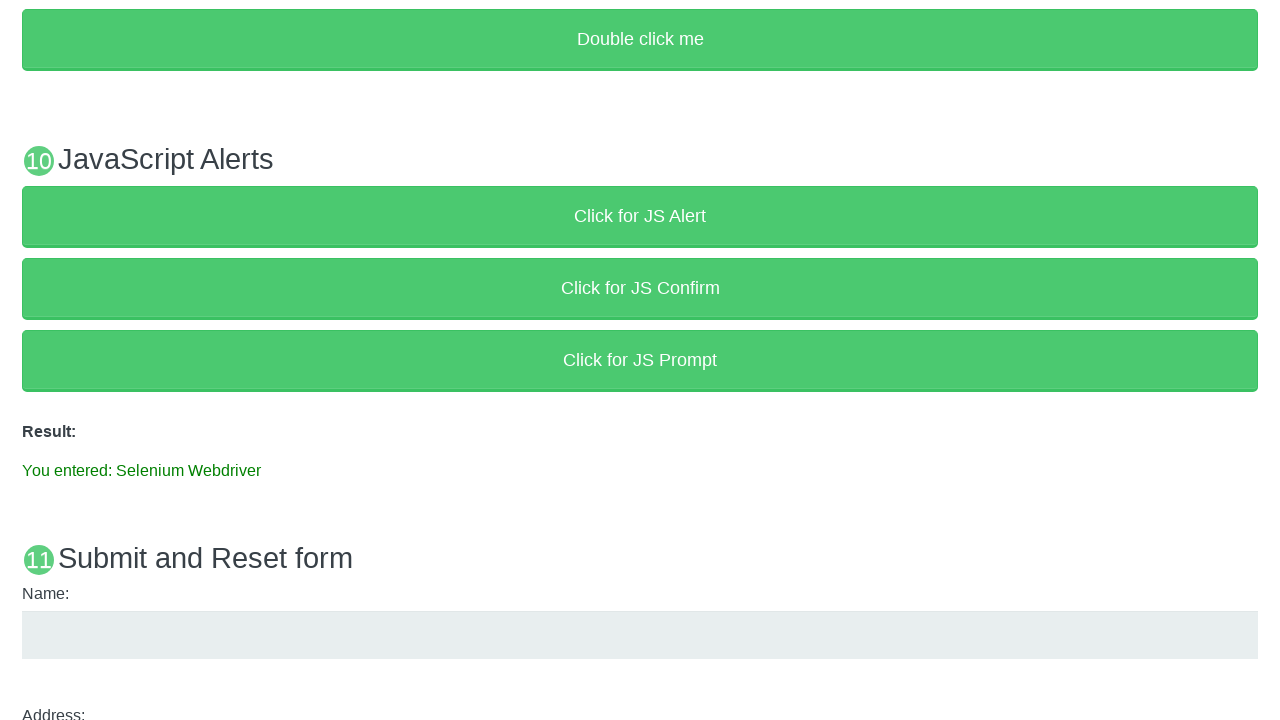